Tests waiting for loading indicator to disappear after clicking start button

Starting URL: https://the-internet.herokuapp.com/dynamic_loading/2

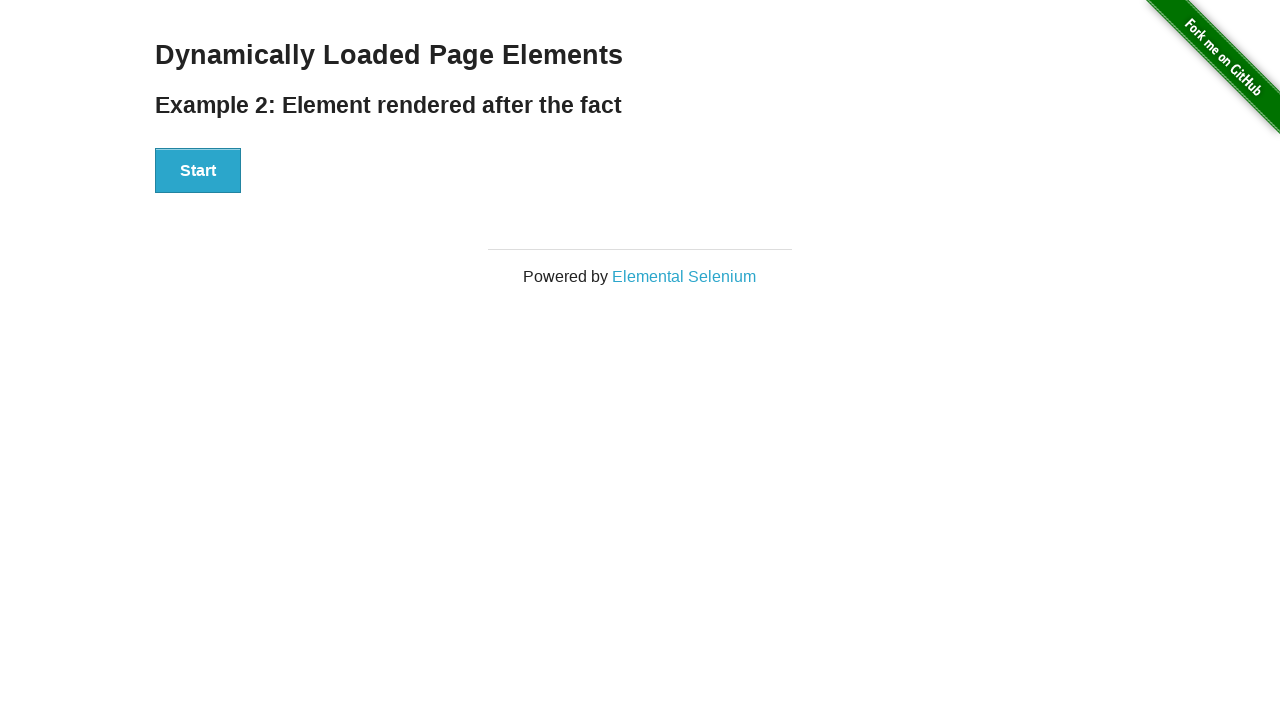

Clicked the Start button at (198, 171) on xpath=//button[contains(text(),'Start')]
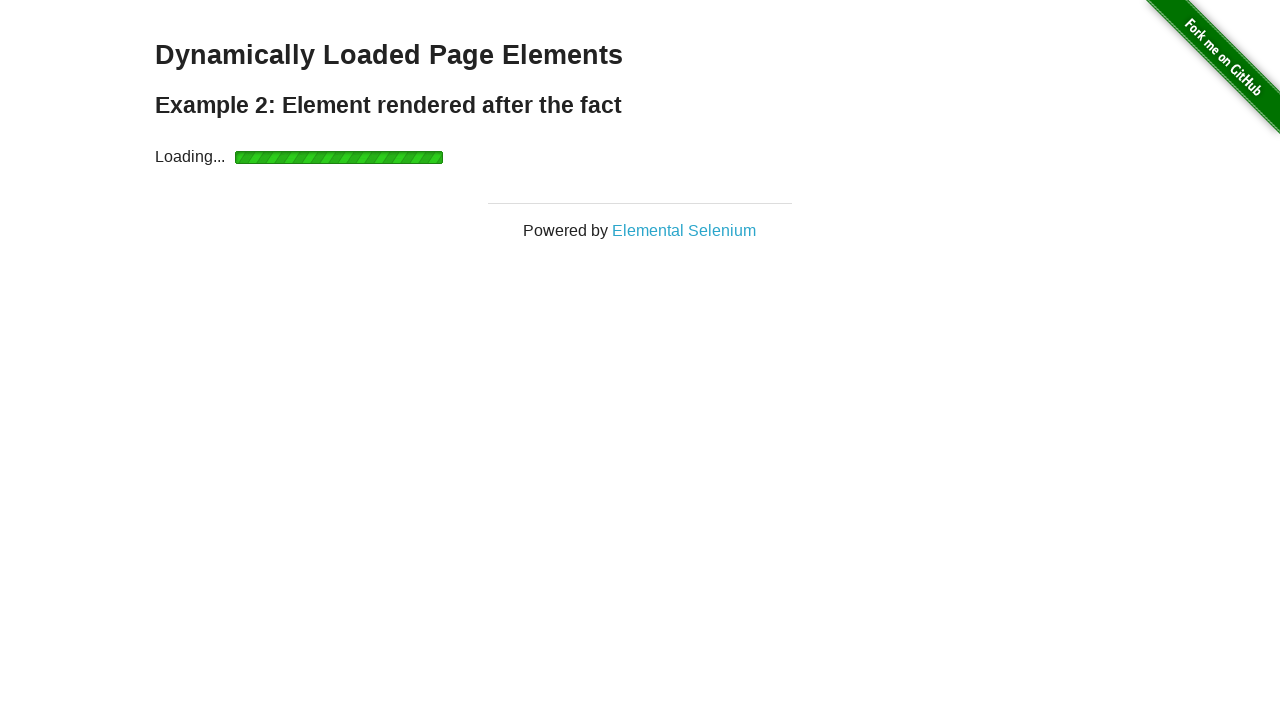

Loading indicator disappeared after waiting
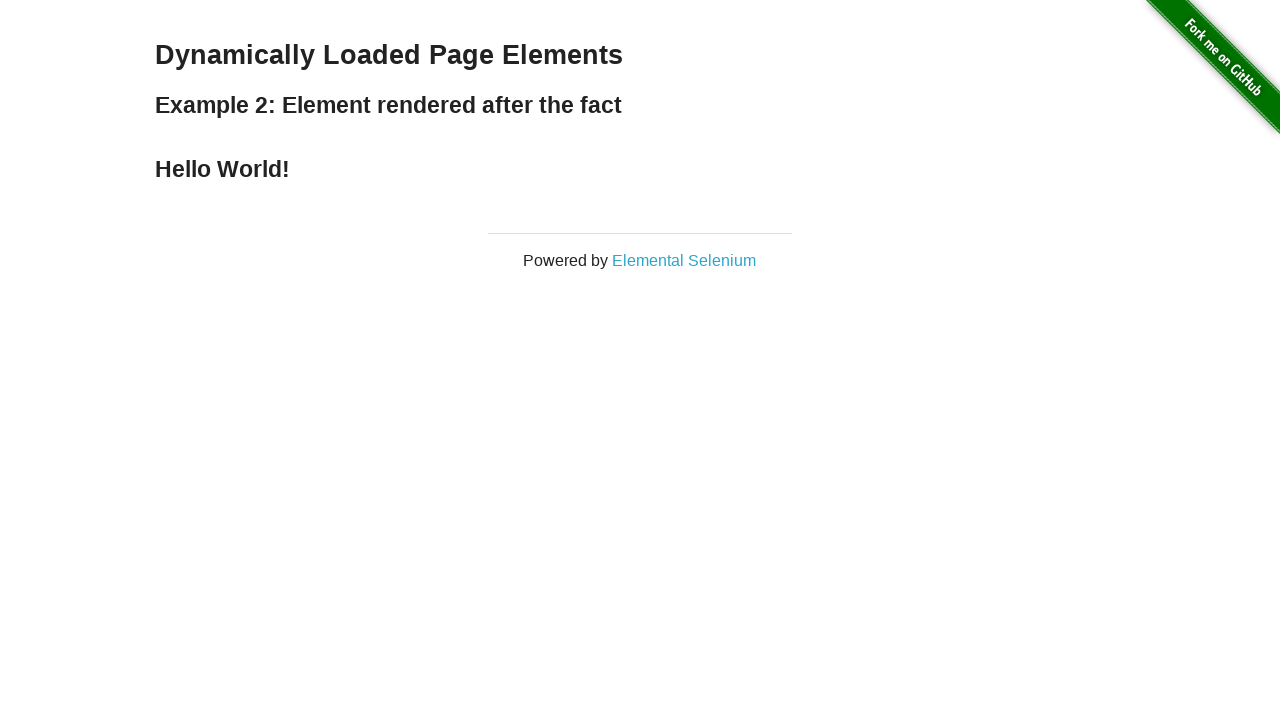

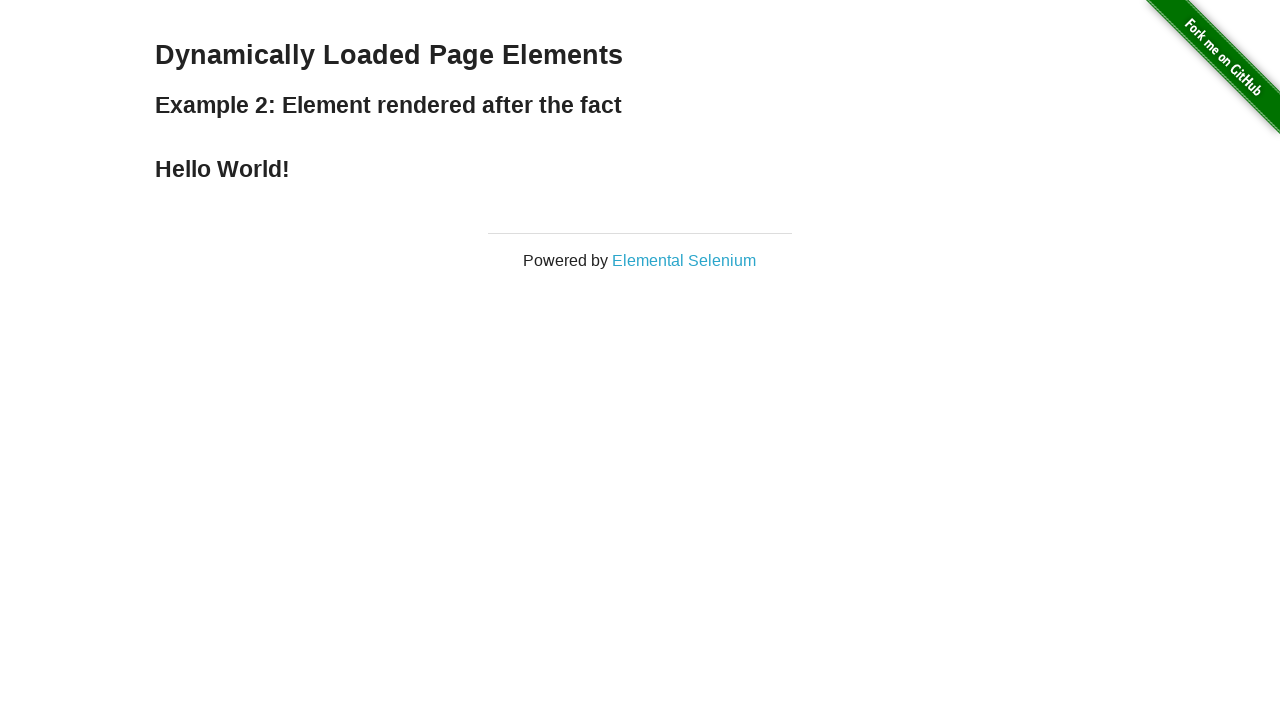